Tests Python.org search functionality by entering a search query and submitting the search form

Starting URL: https://www.python.org/

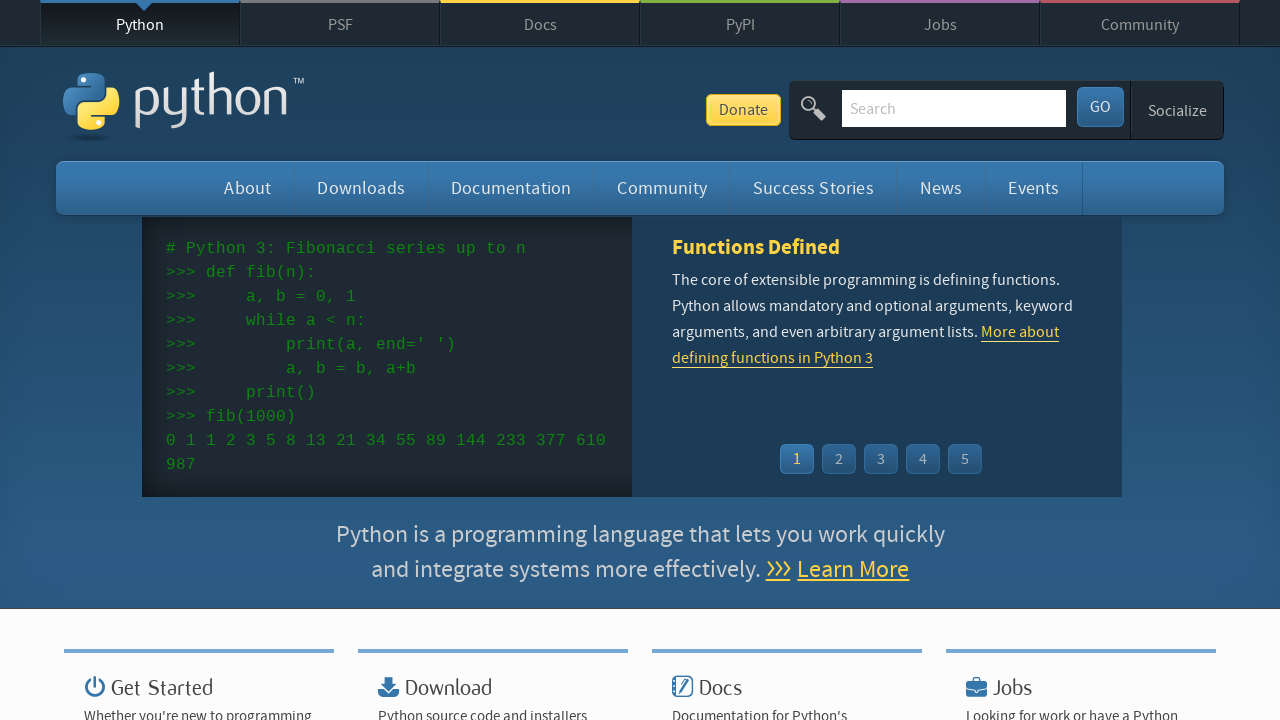

Search input field became visible
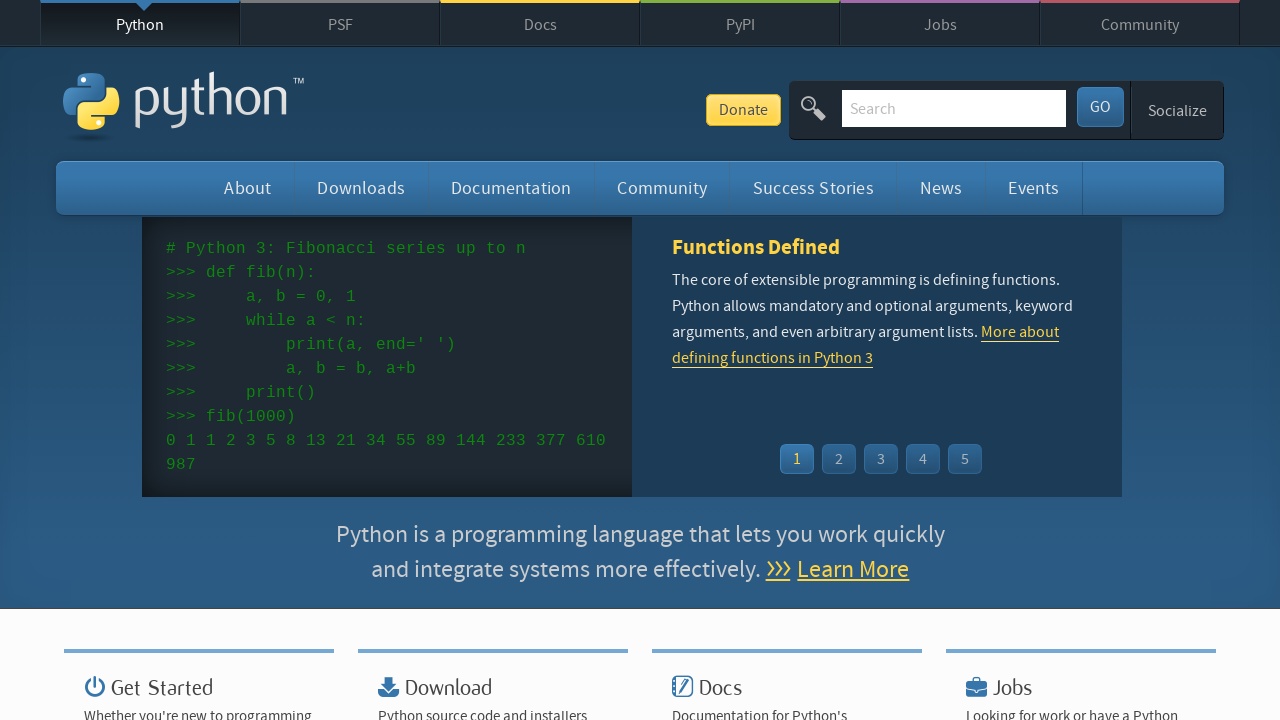

Filled search field with 'Dictionary' on #id-search-field
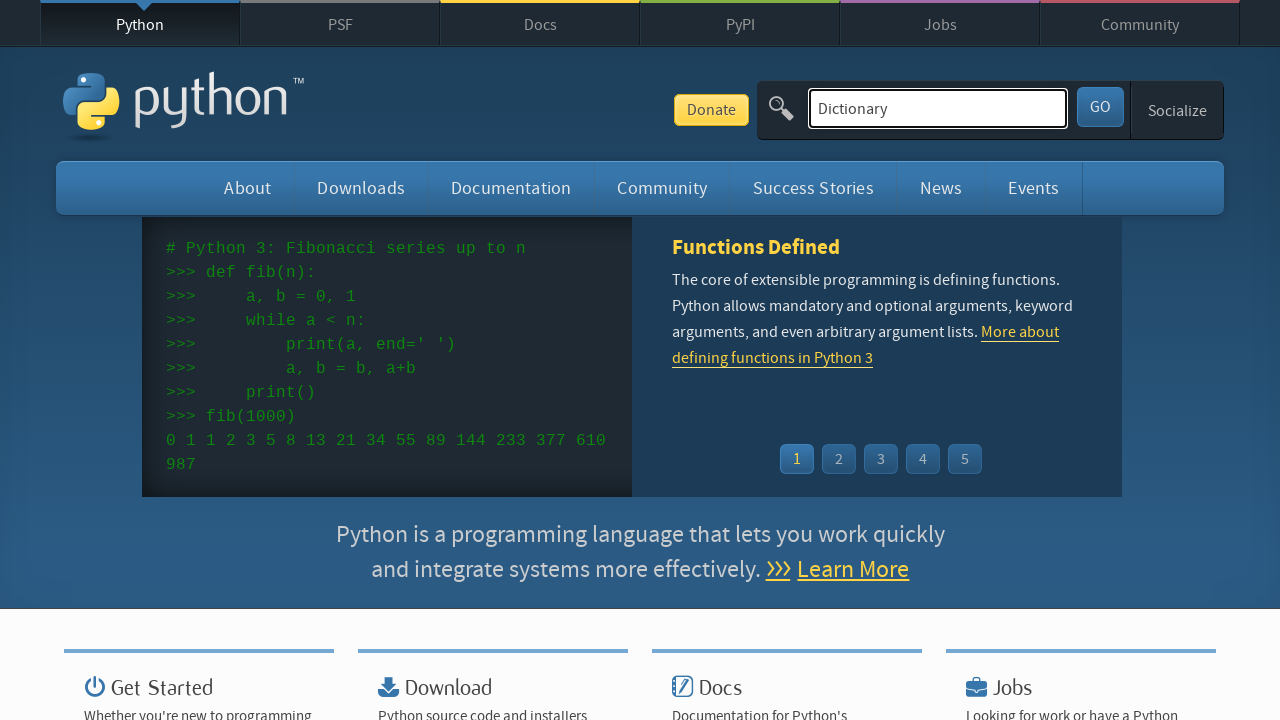

Submitted search form by pressing Enter on #id-search-field
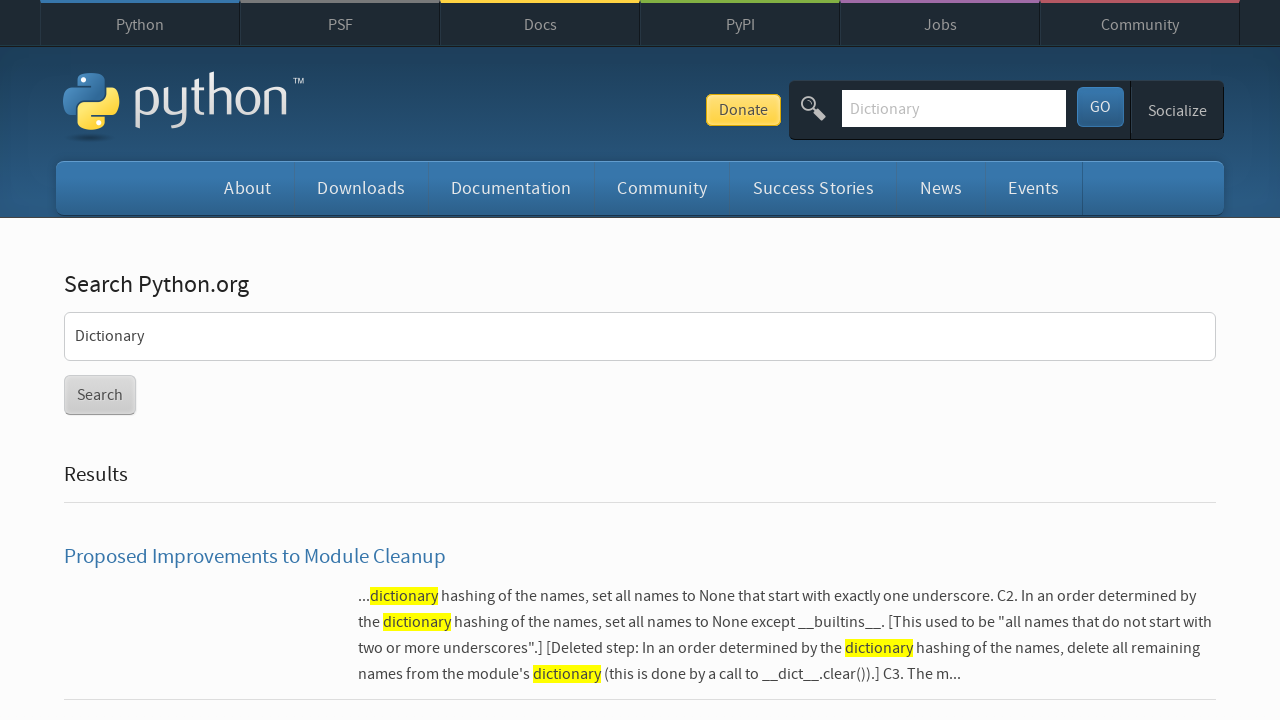

Search results page loaded (networkidle)
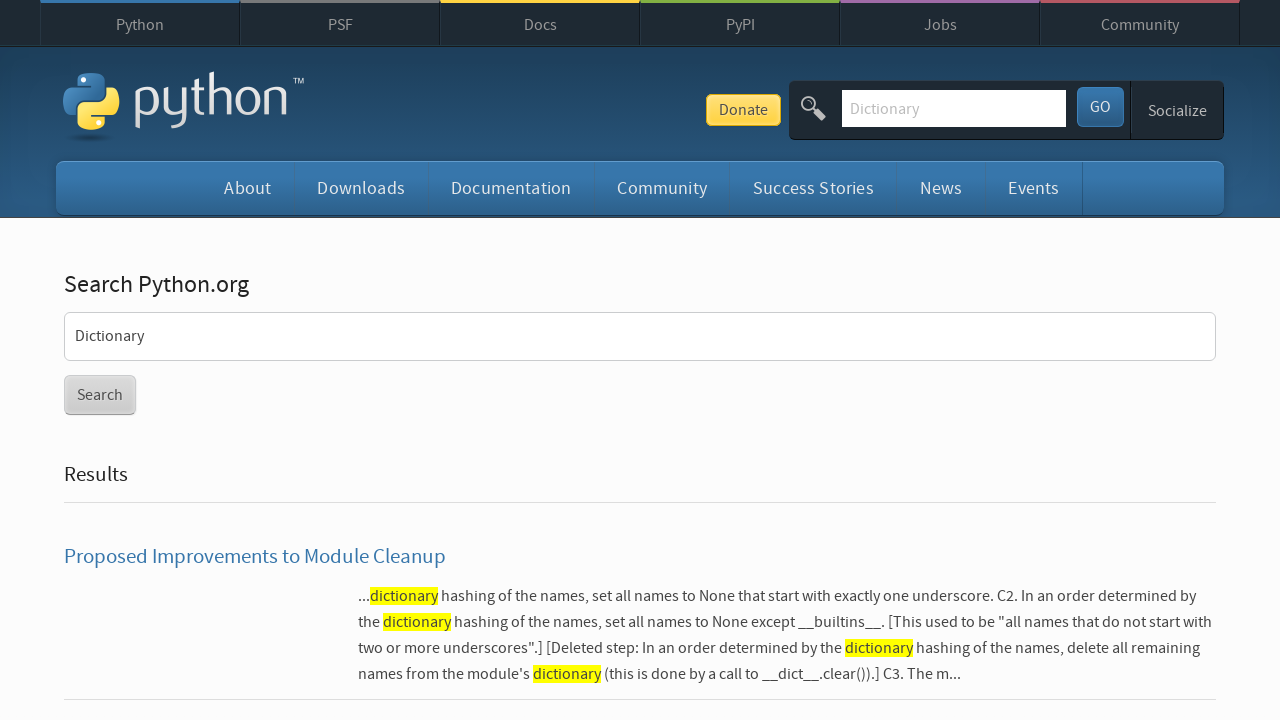

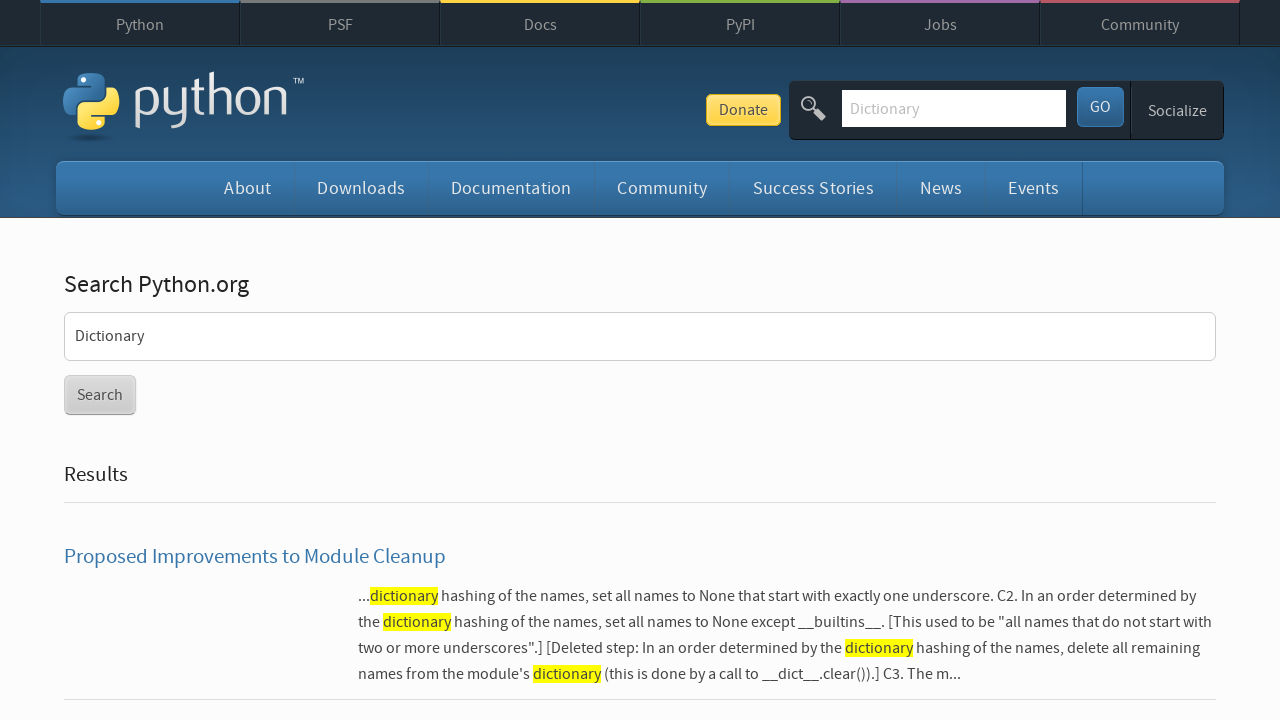